Tests drag and drop functionality on the jQuery UI droppable demo page by switching to the demo iframe and dragging an element onto a drop target.

Starting URL: https://jqueryui.com/droppable/

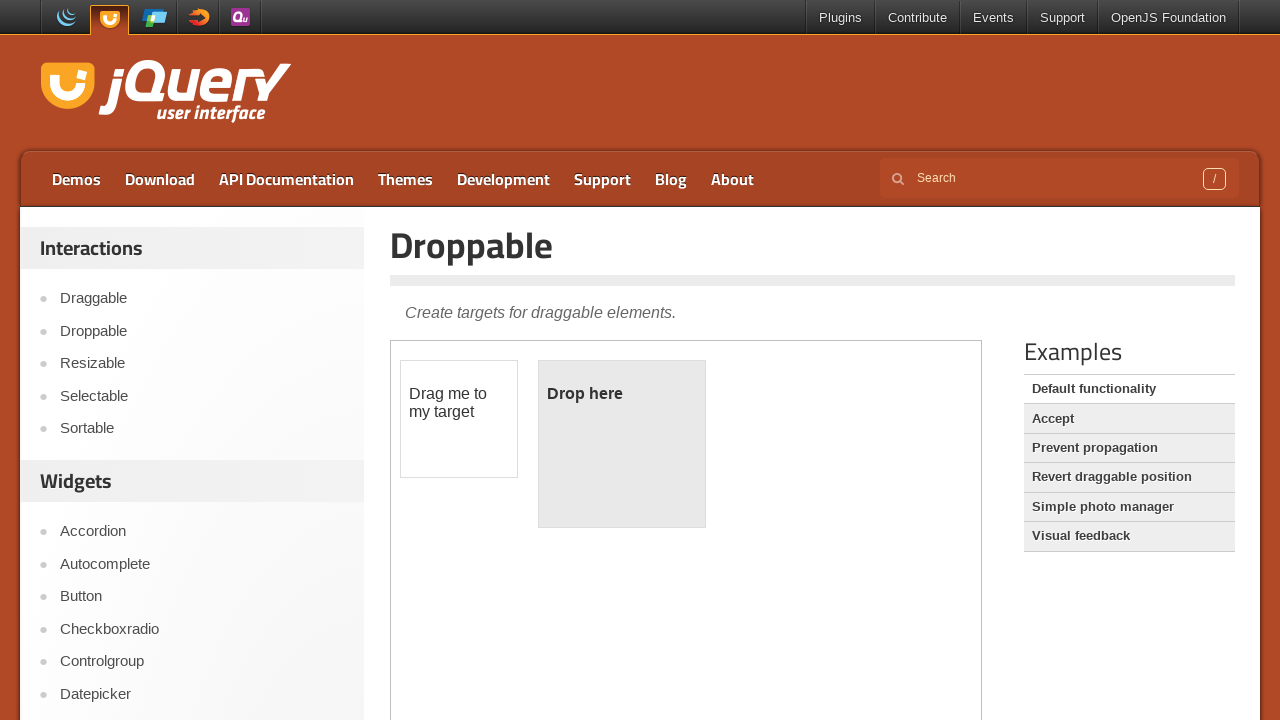

Navigated to jQuery UI droppable demo page
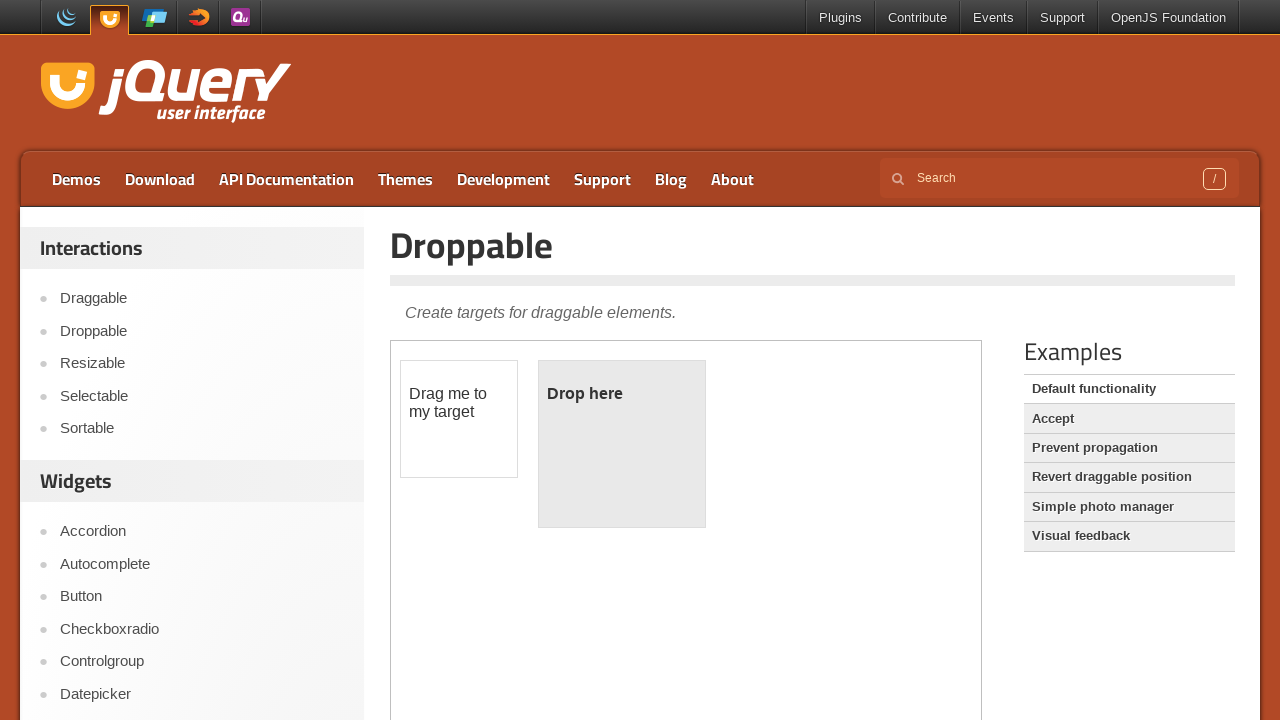

Located demo iframe
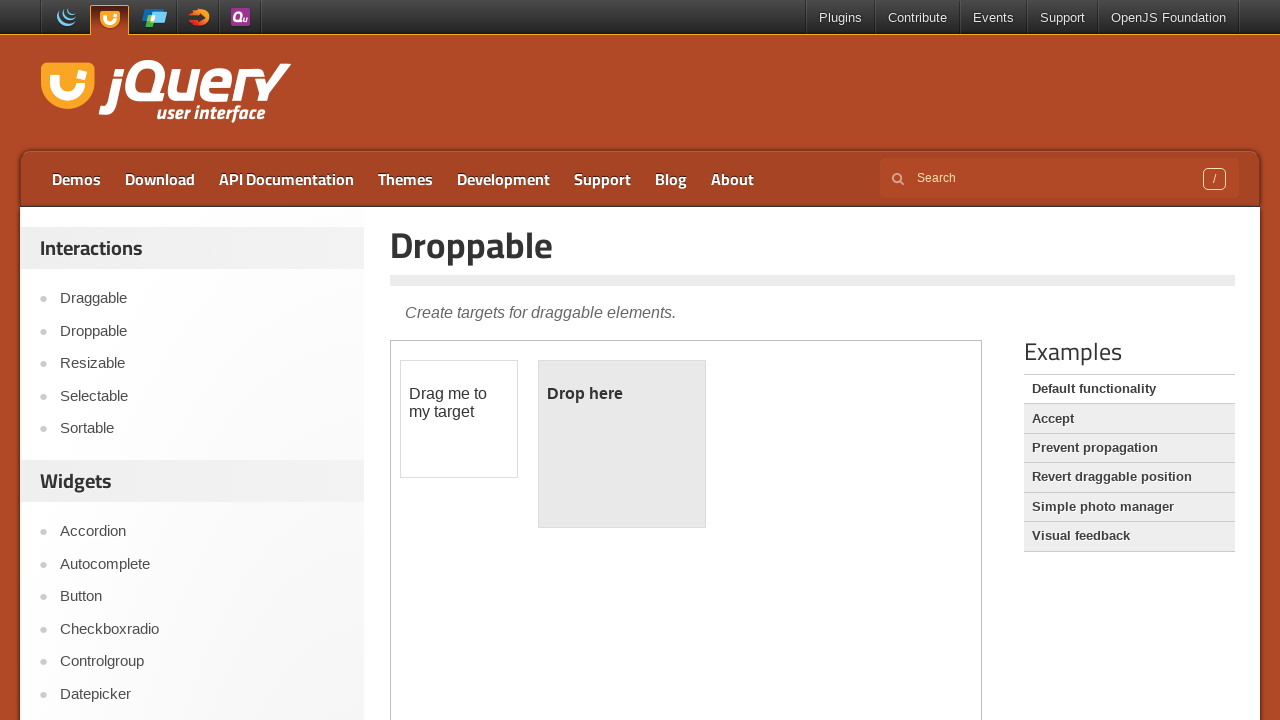

Draggable element became visible in iframe
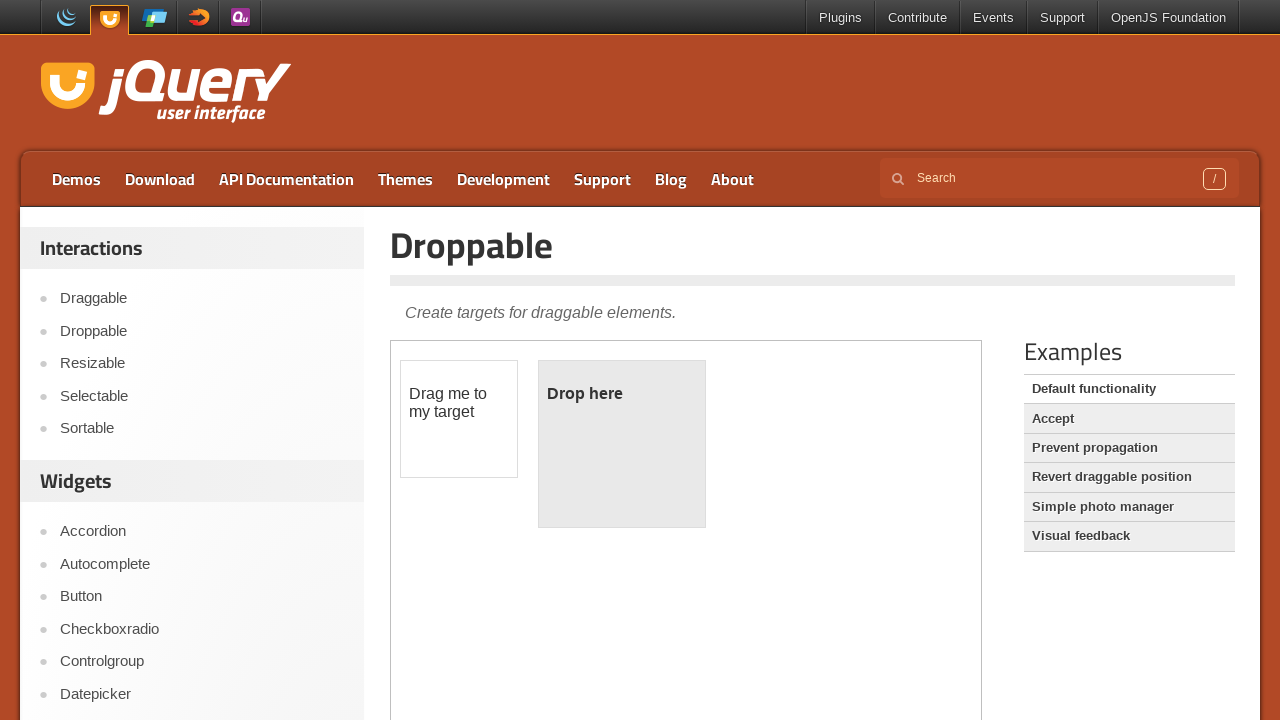

Located draggable source element
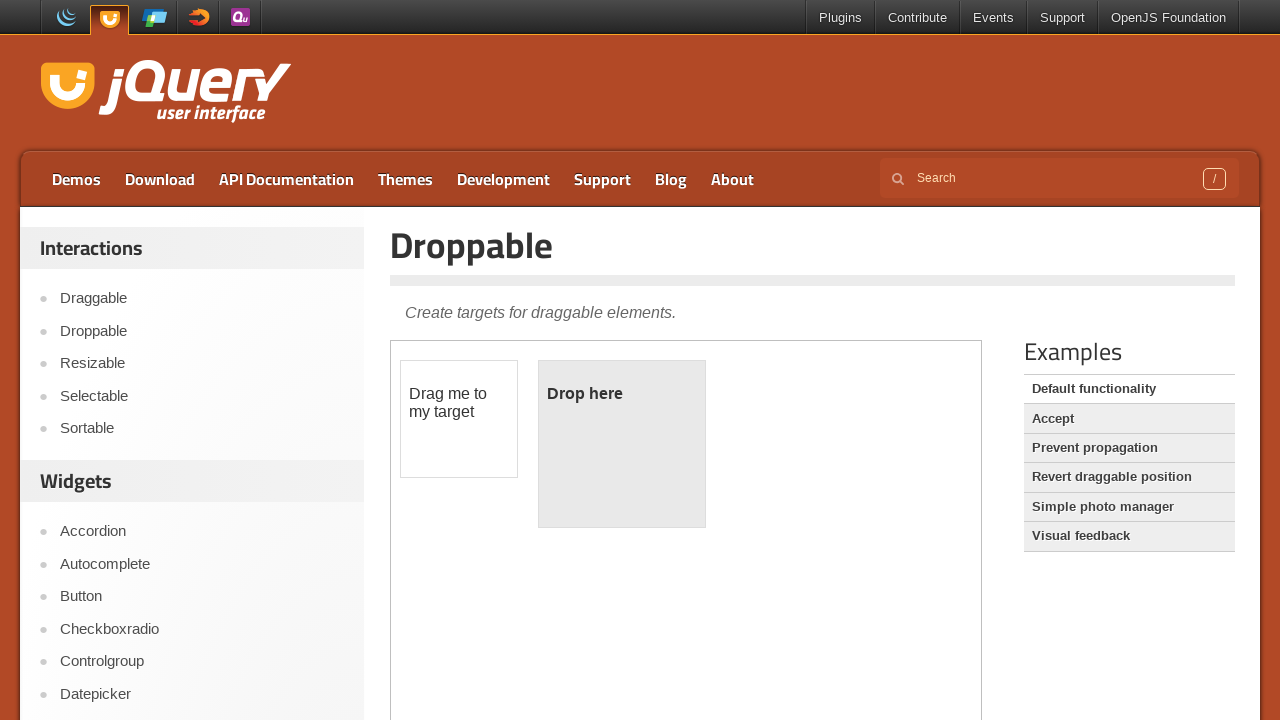

Located droppable target element
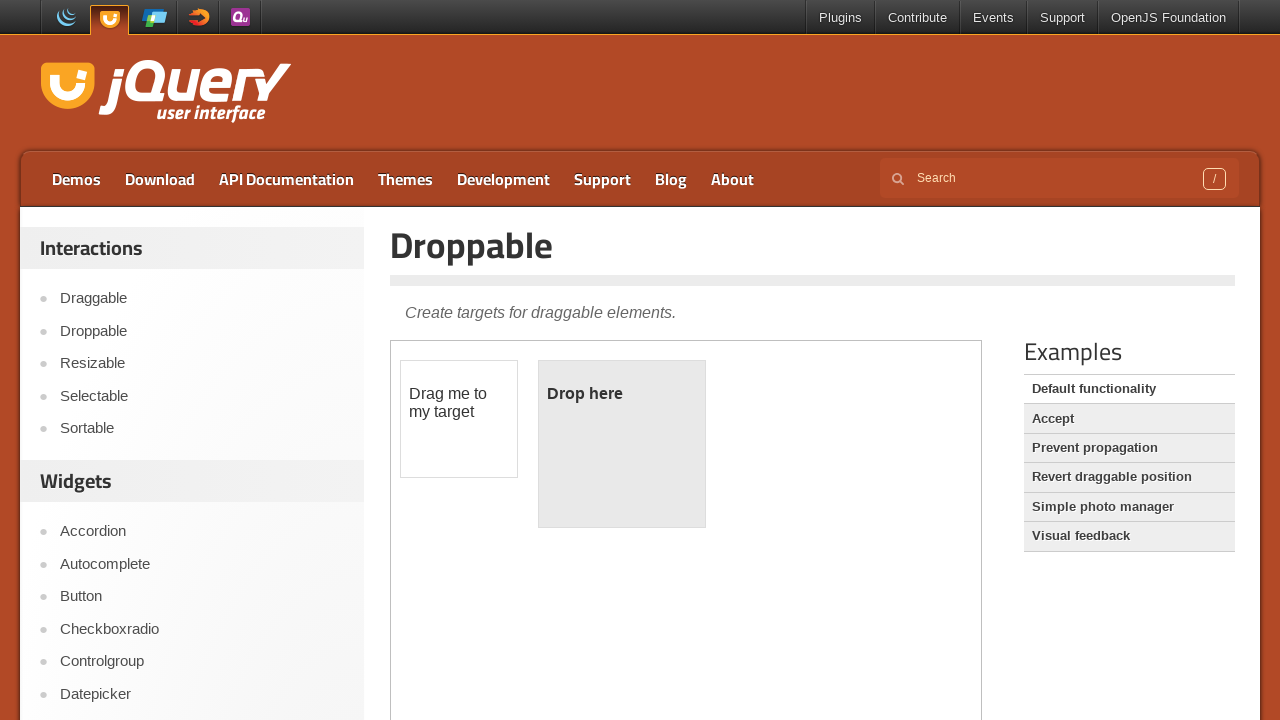

Dragged element onto drop target at (622, 444)
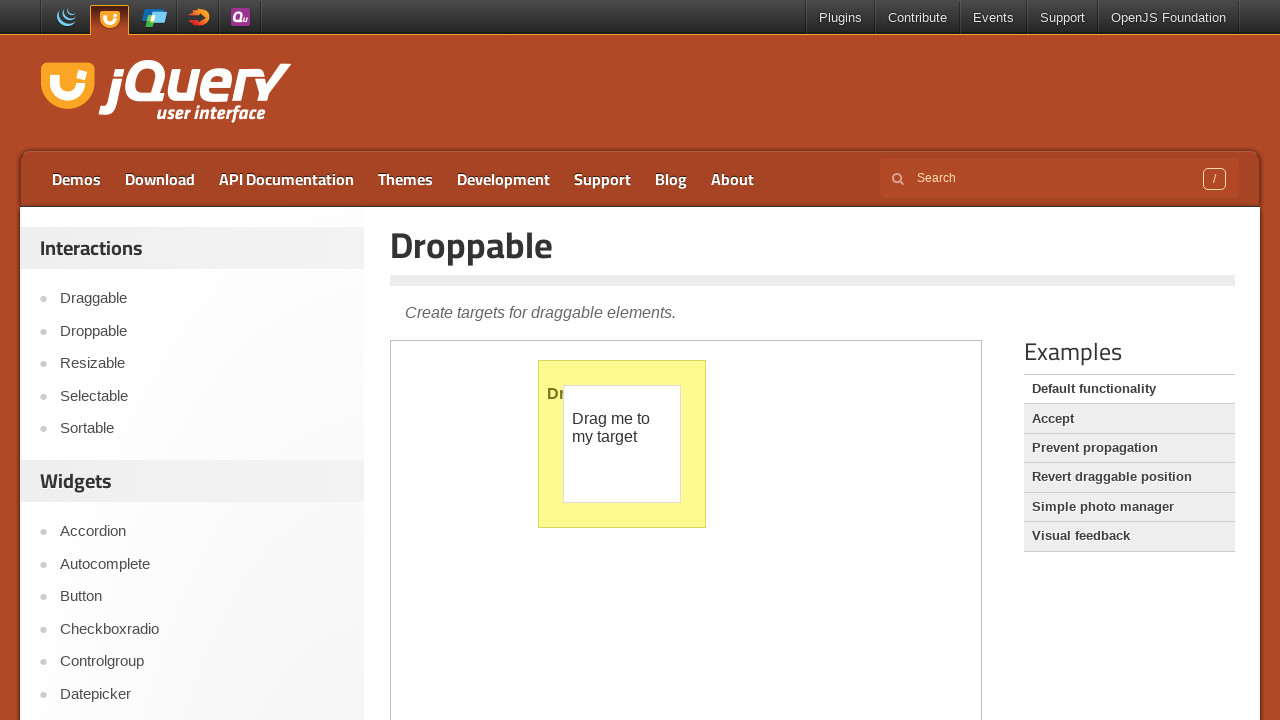

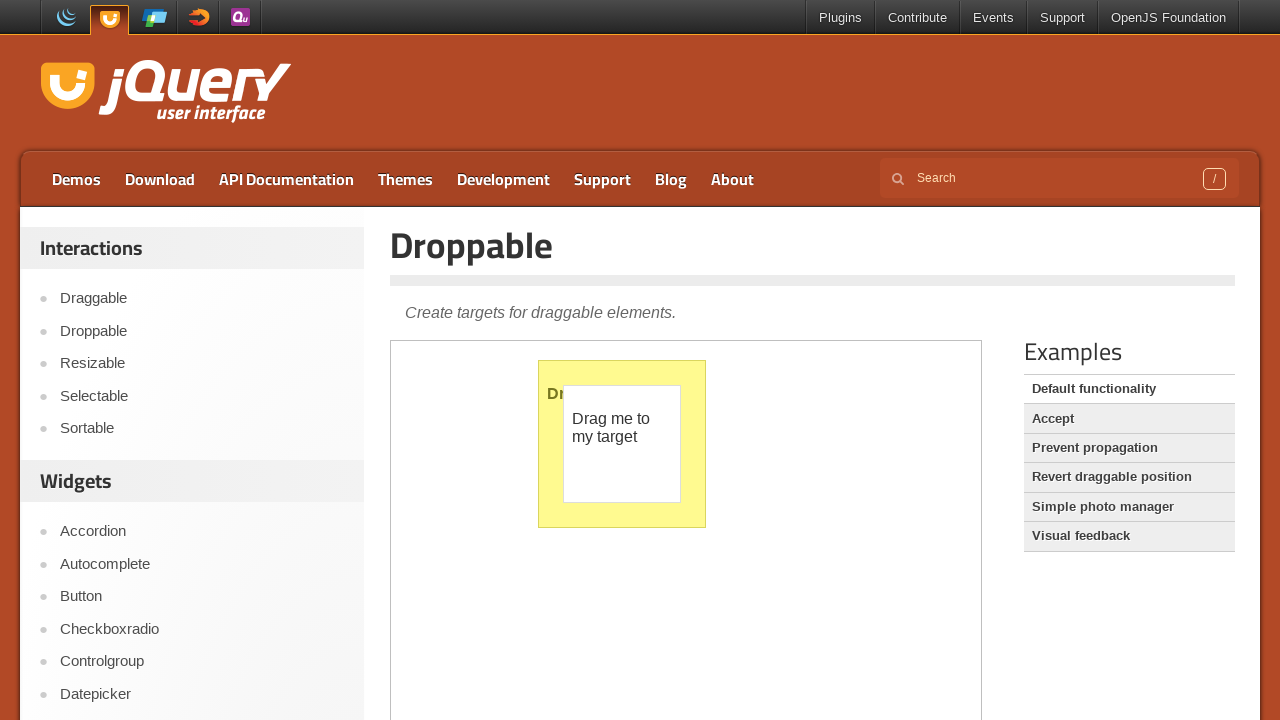